Tests multiple window handling using an alternative approach - stores the original window reference before clicking, then identifies the new window by comparing handles after the click.

Starting URL: https://the-internet.herokuapp.com/windows

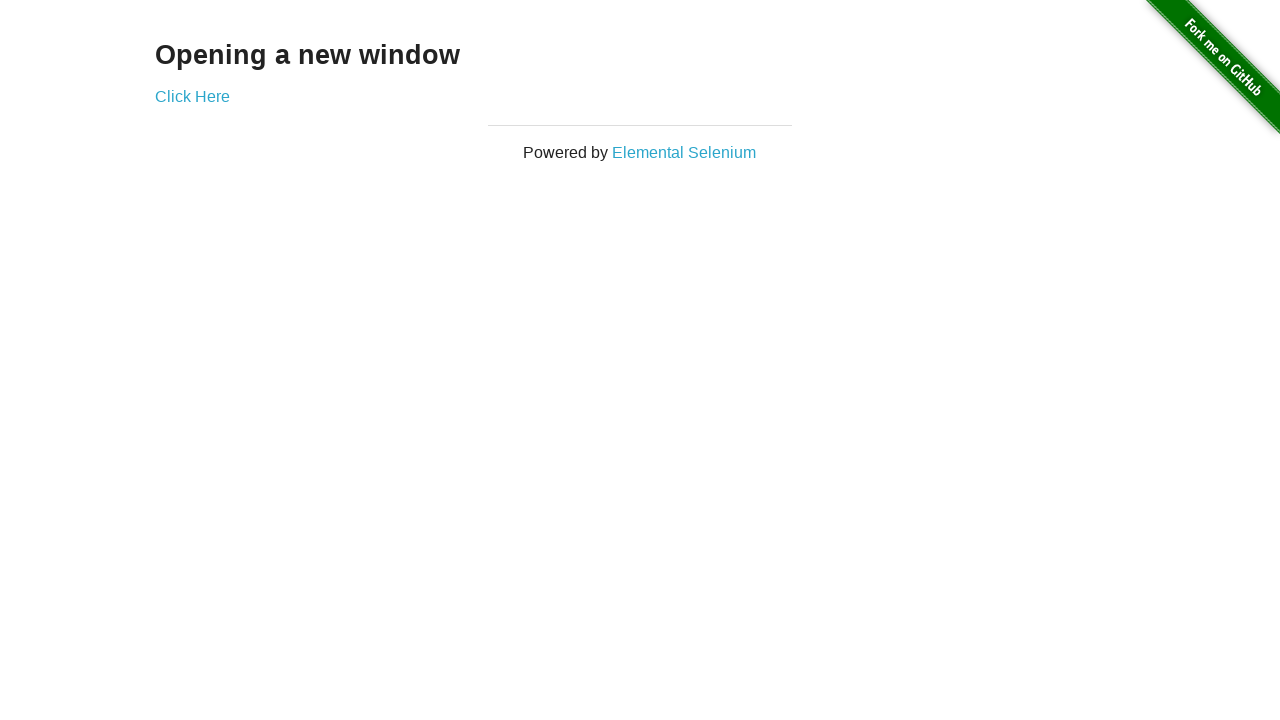

Stored reference to the original page
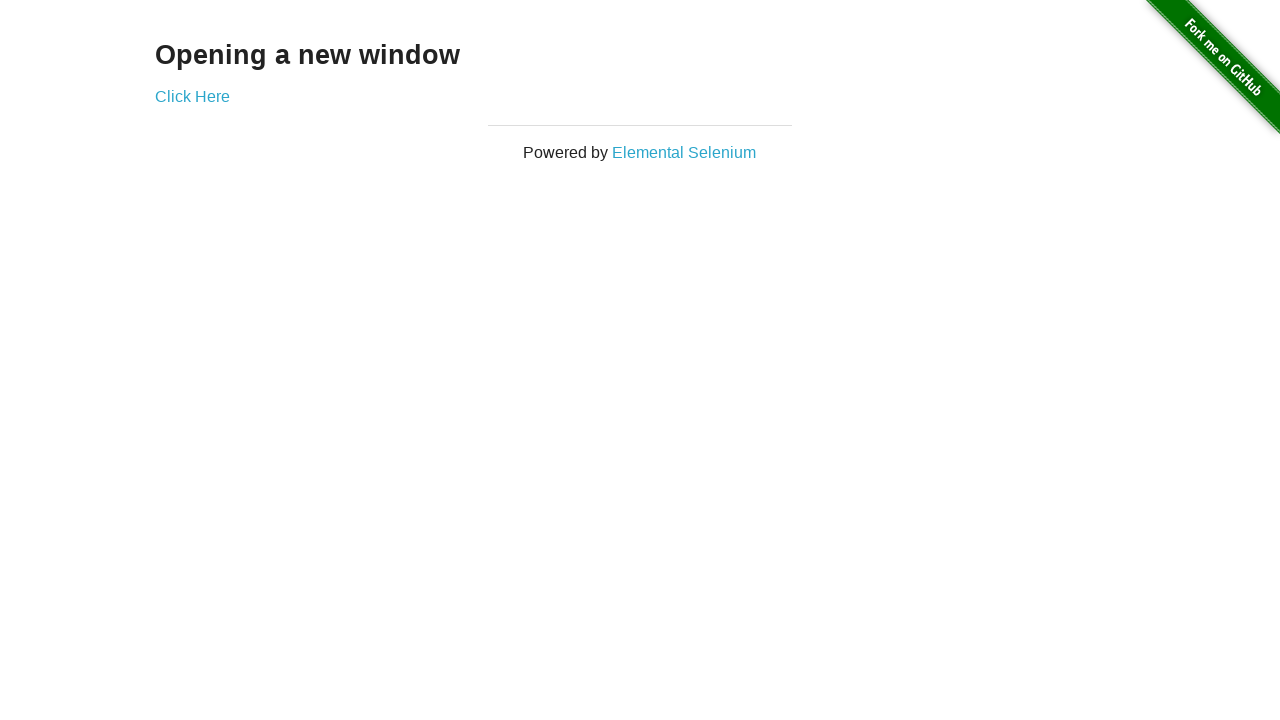

Clicked the link to open a new window at (192, 96) on .example a
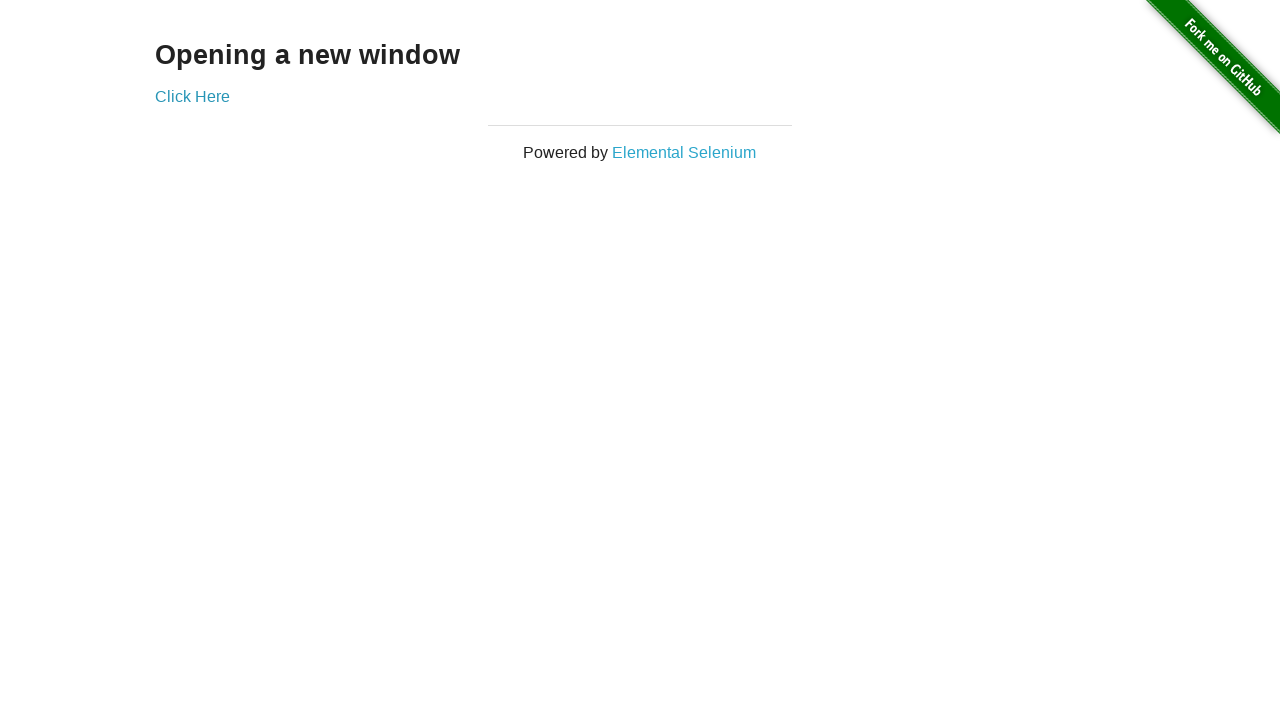

Captured the new window page object
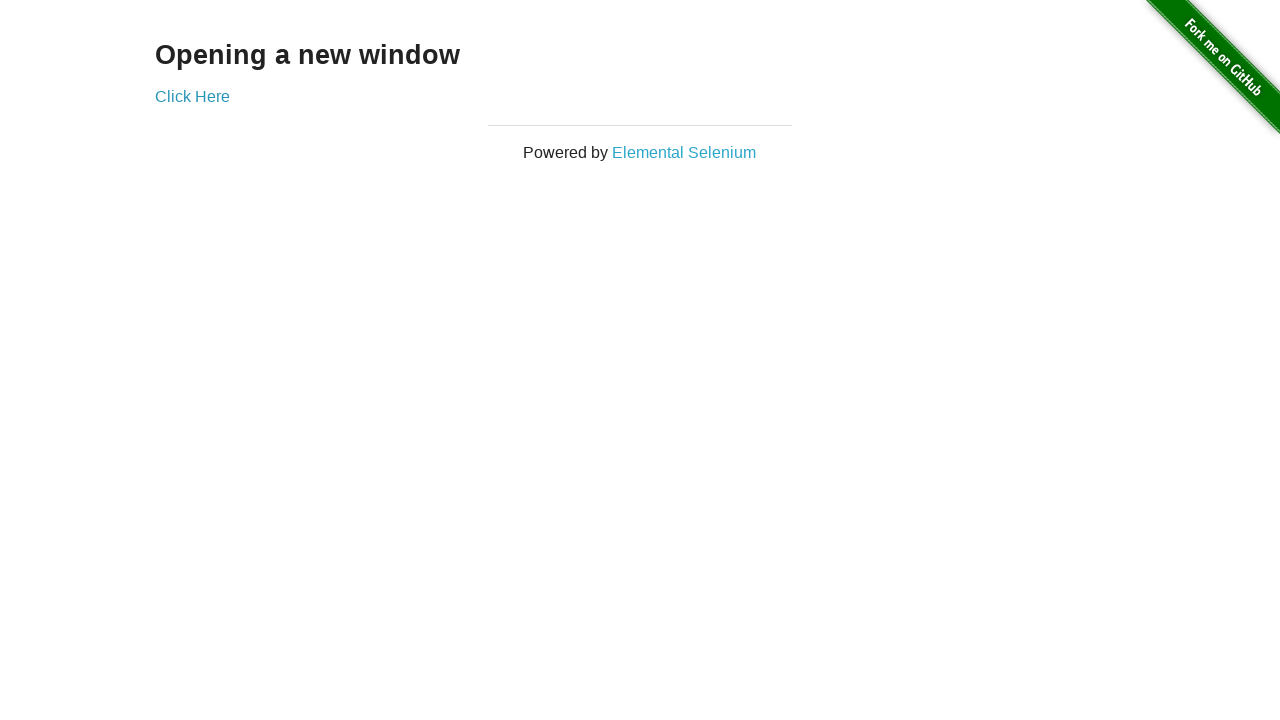

New page finished loading
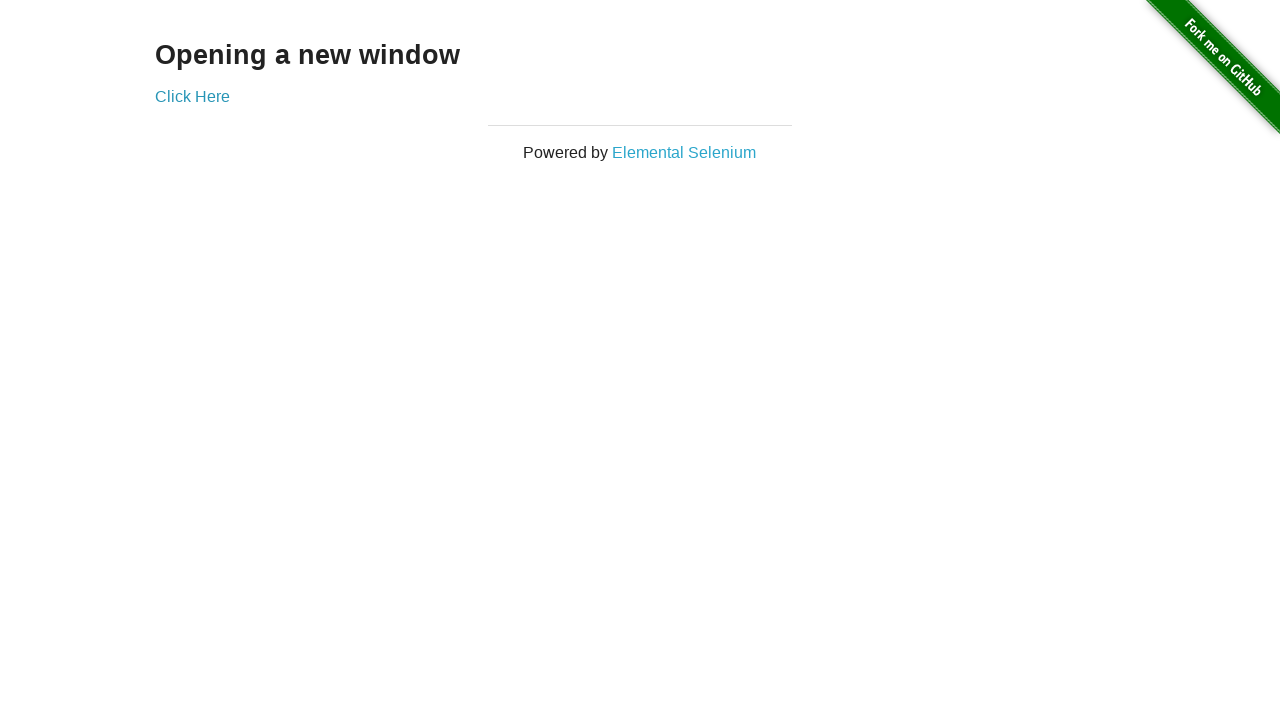

Verified first window title is 'The Internet'
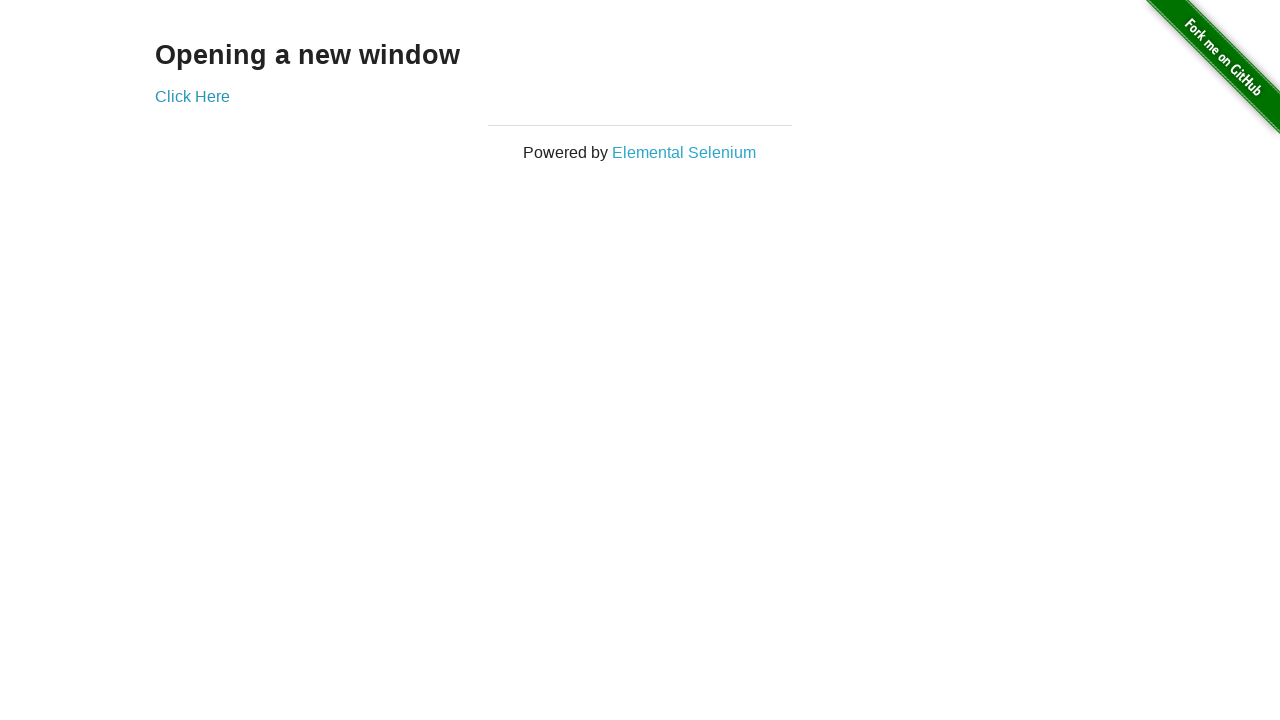

Verified second window title is 'New Window'
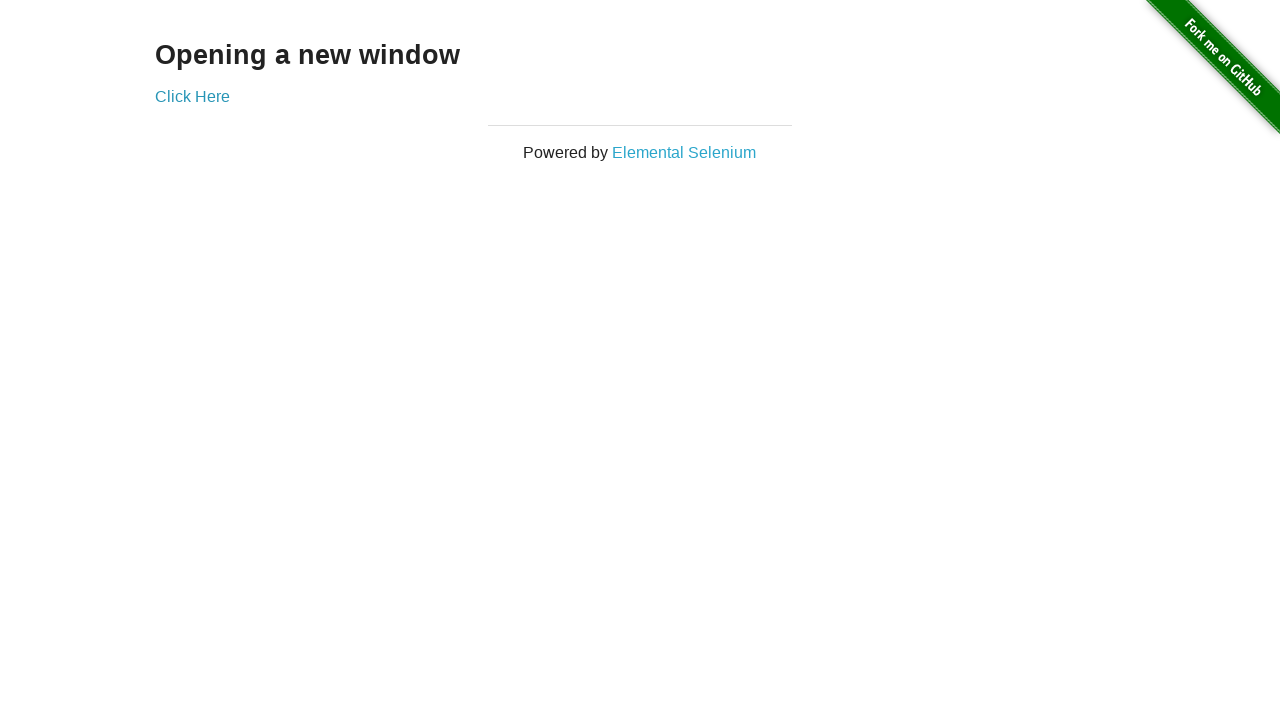

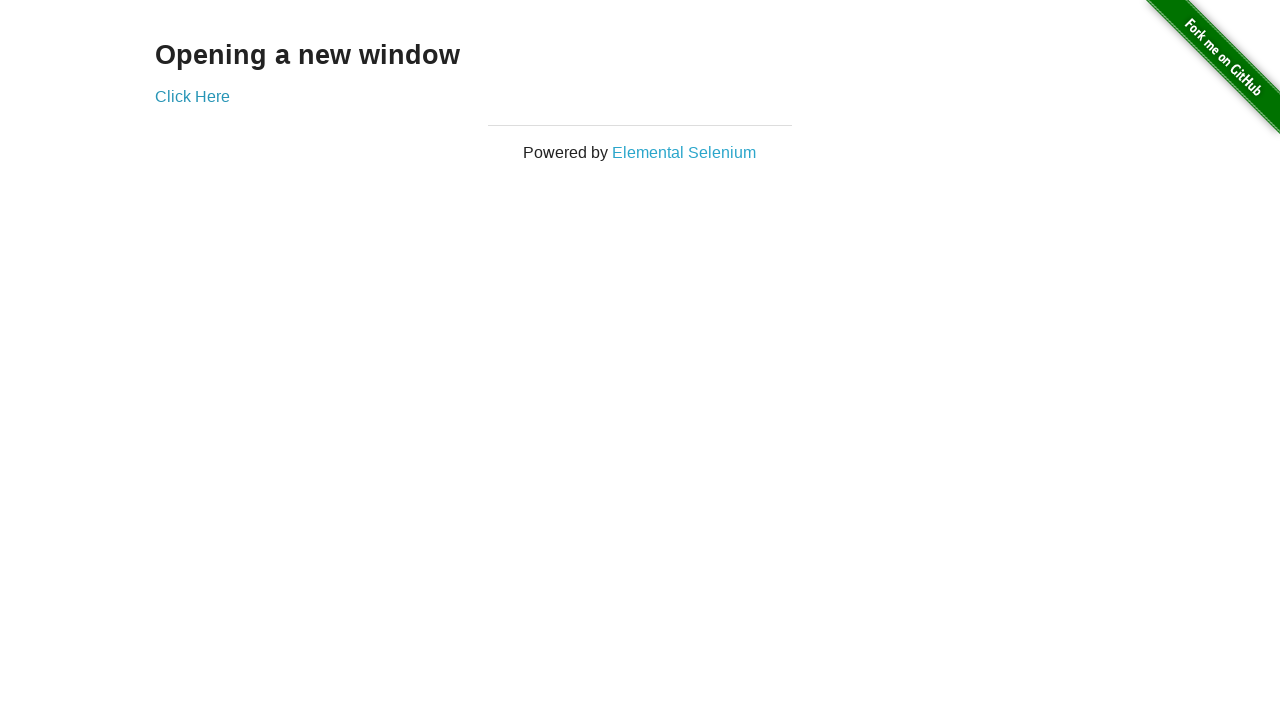